Navigates to on-sale section and adds products to wishlist by clicking heart buttons

Starting URL: https://www.terminalx.com/

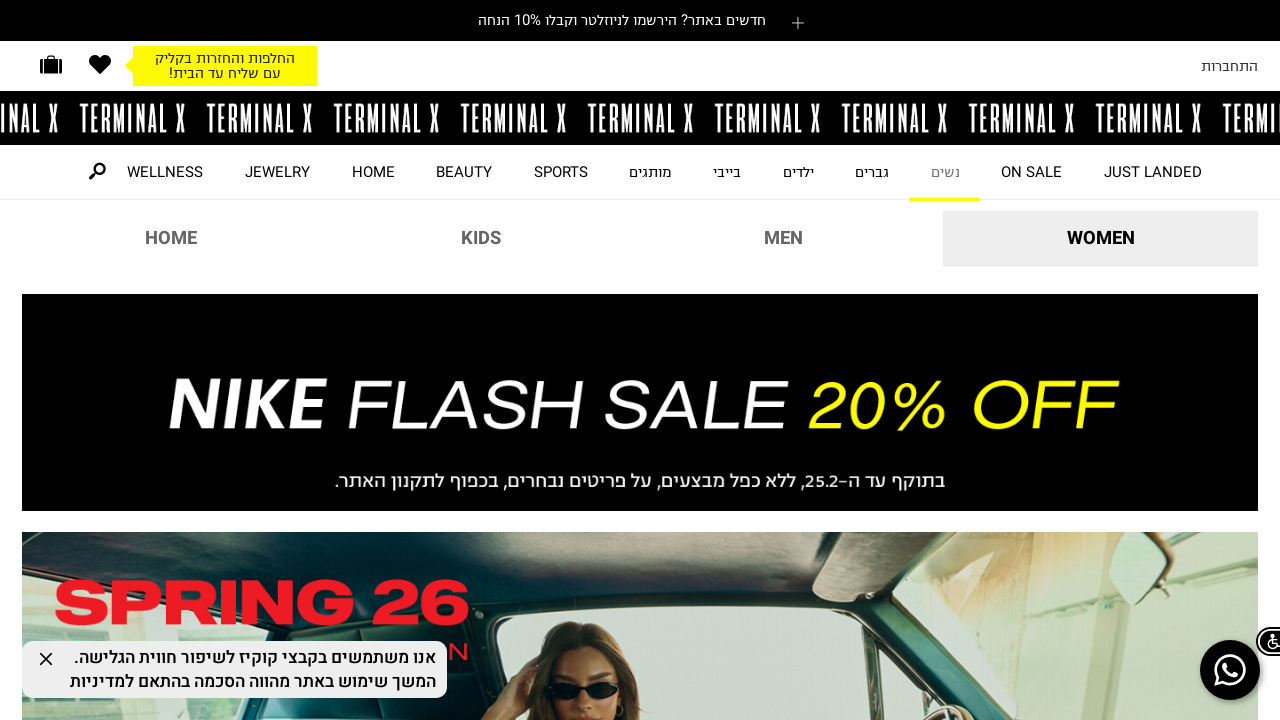

Clicked on-sale section link at (1031, 172) on a[href='/on-sale']
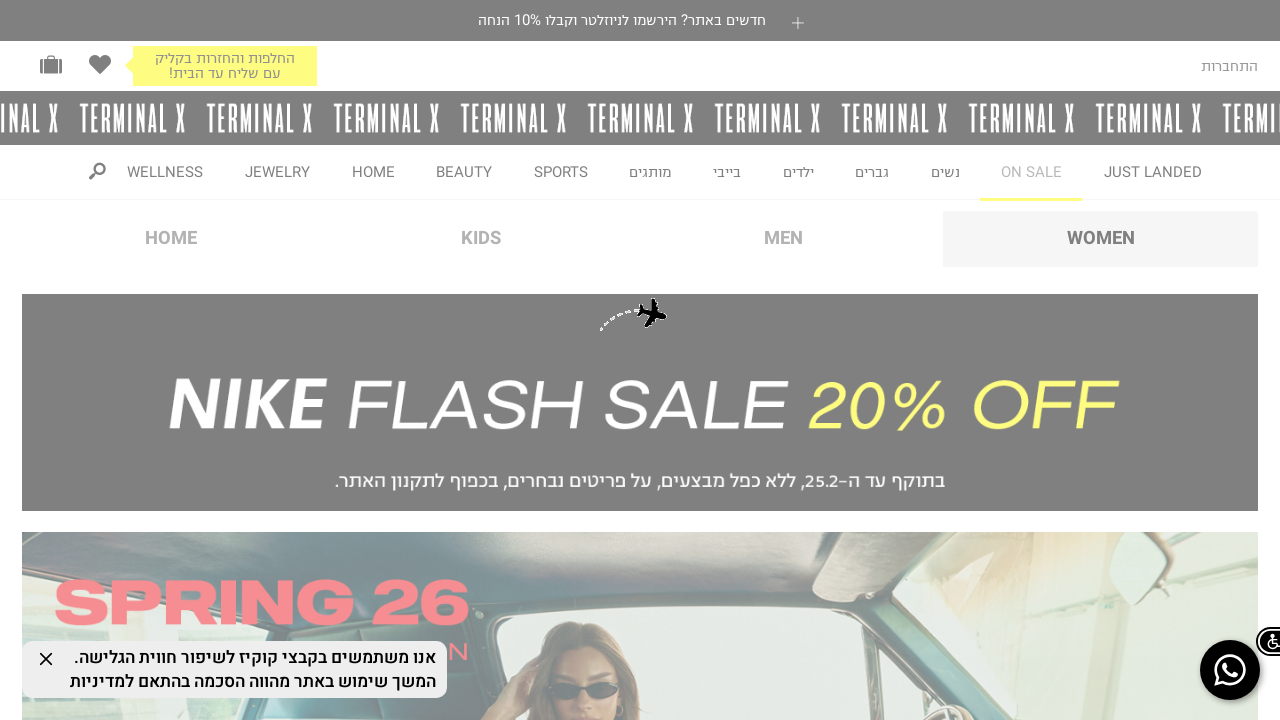

Waited 3 seconds for on-sale page to load
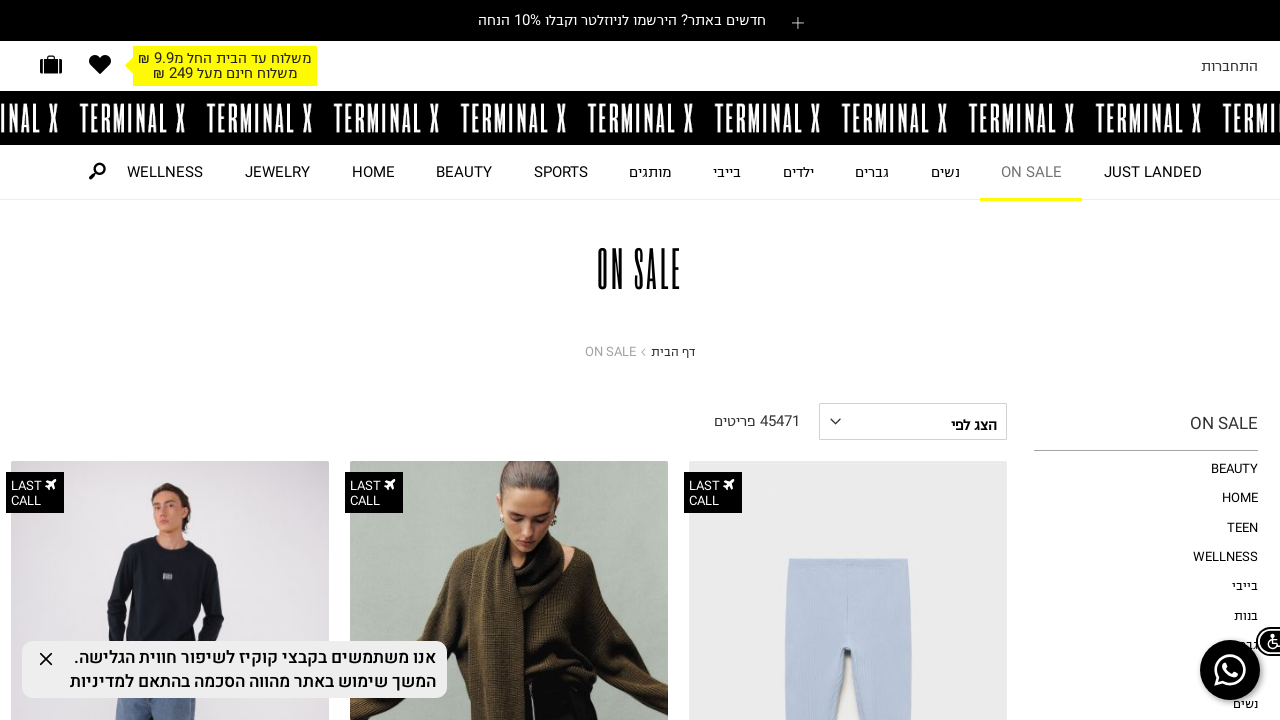

Scrolled to bottom of page to load quick-view buttons
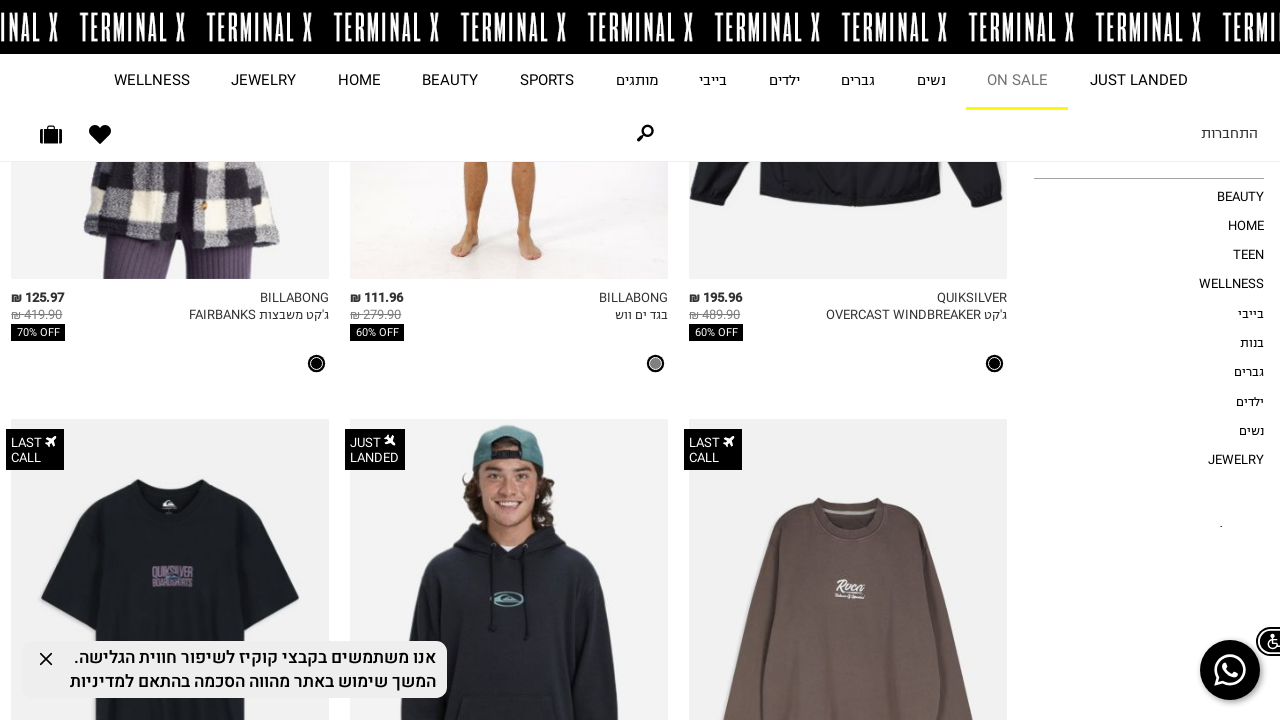

Waited 4 seconds for quick-view buttons to fully load
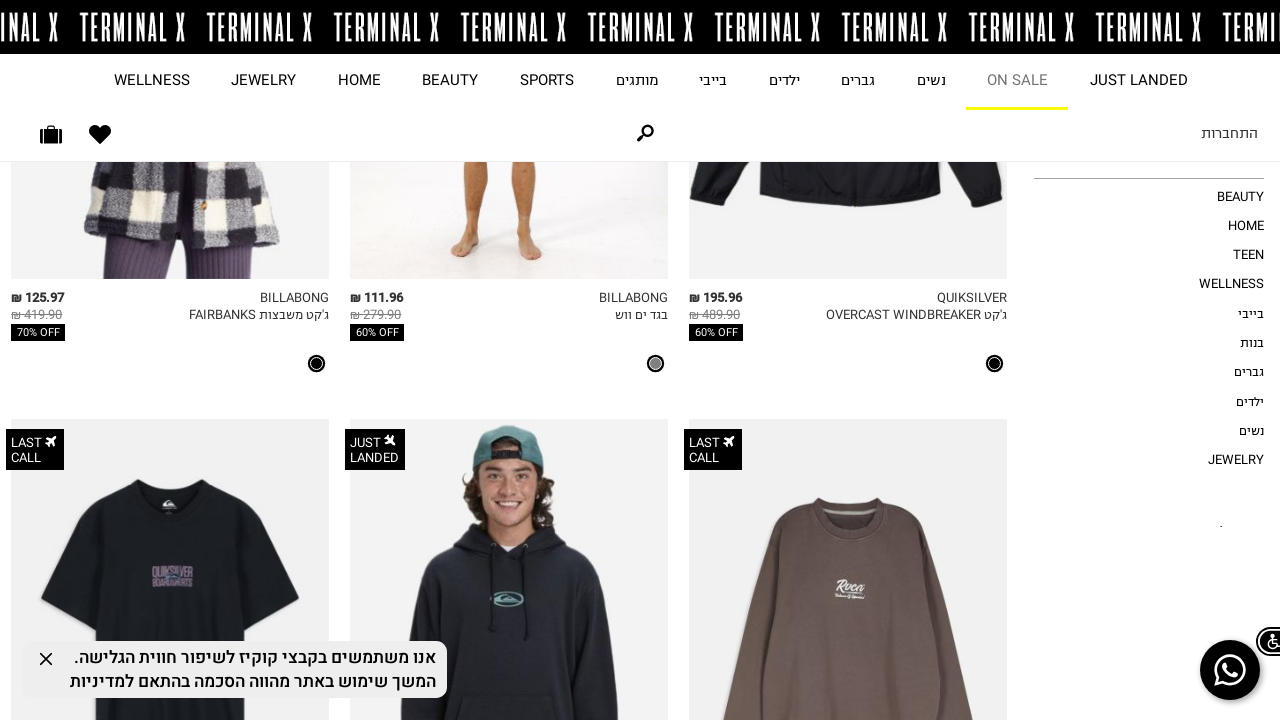

Found 46 wishlist heart button containers
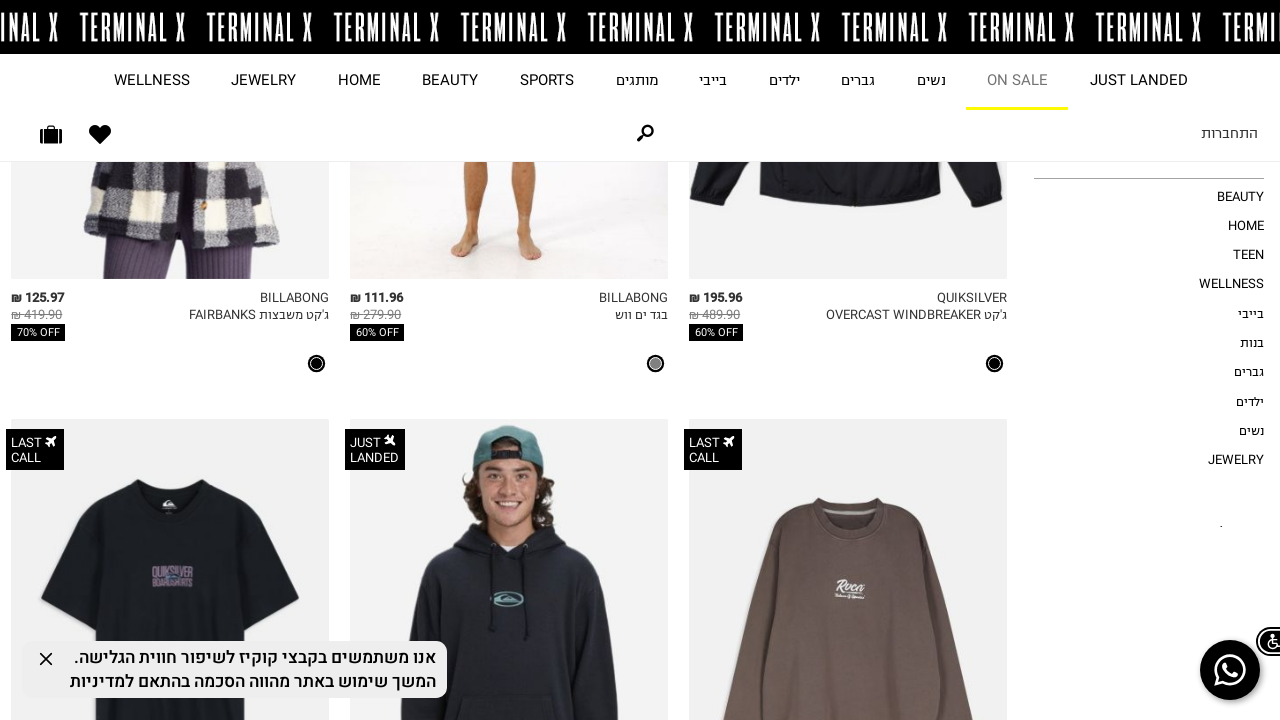

Clicked heart button #1 to add product to wishlist
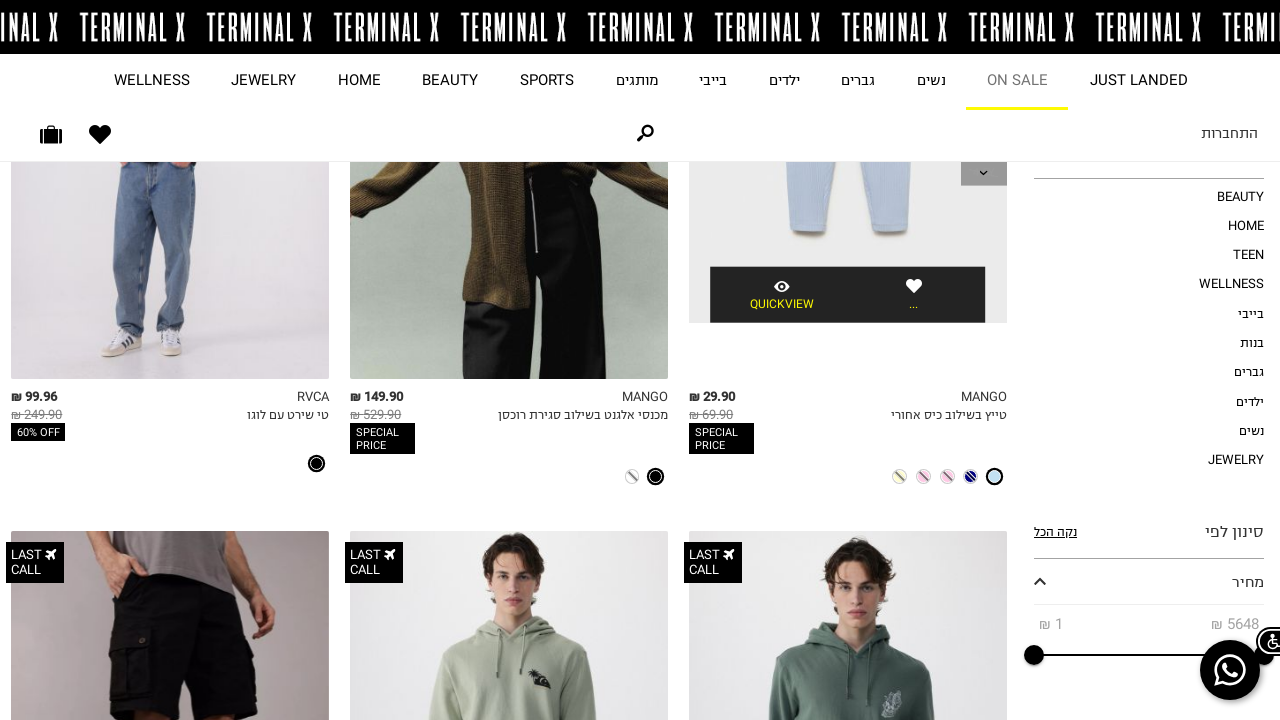

Waited 1 second after clicking heart button #1
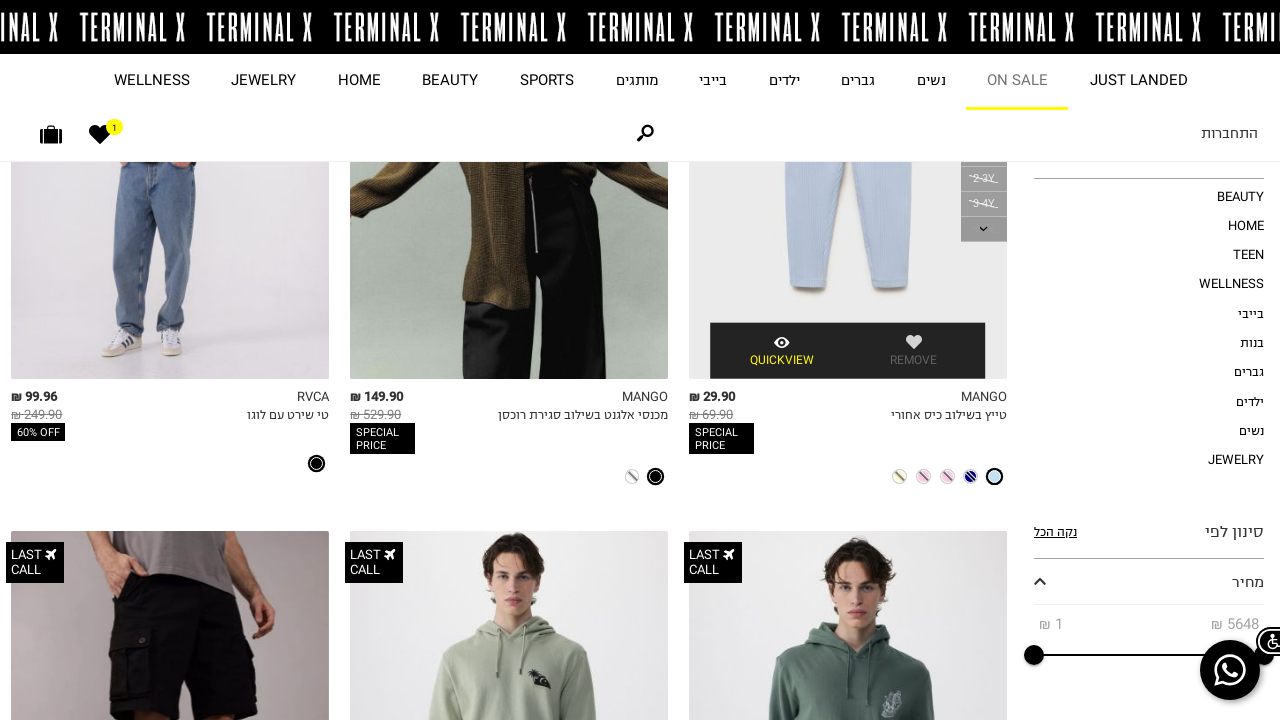

Clicked heart button #2 to add product to wishlist
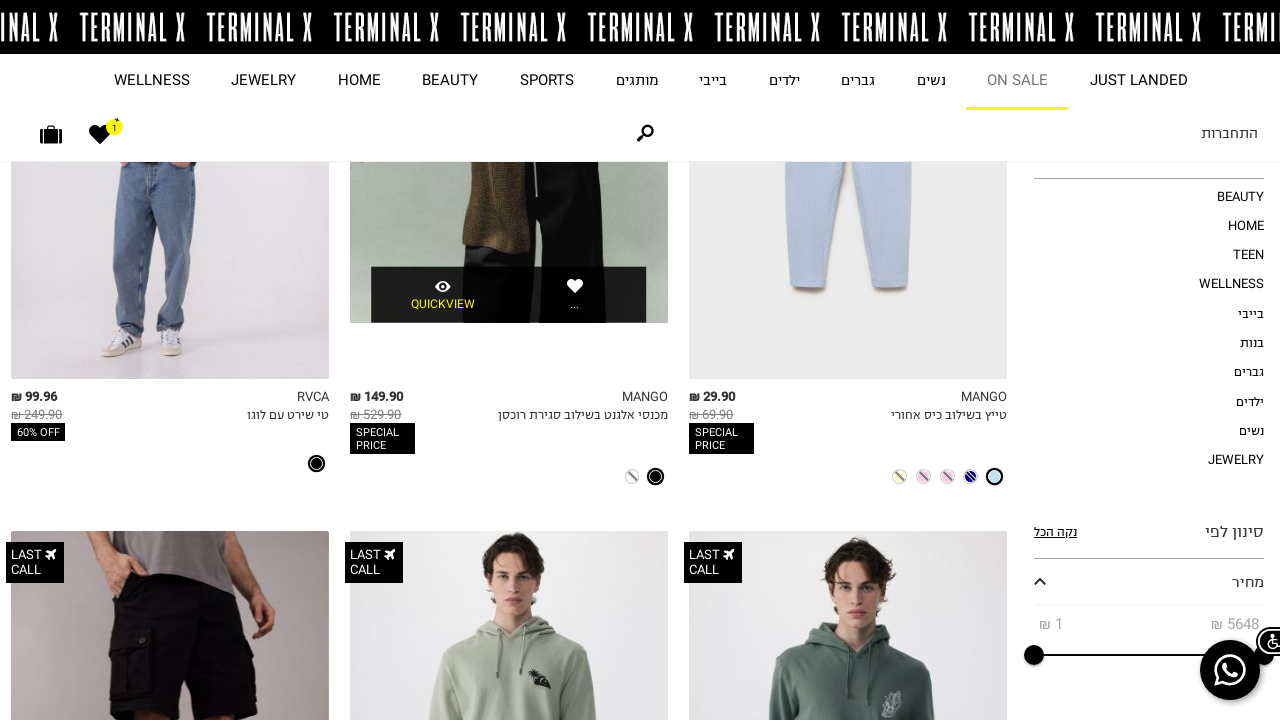

Waited 1 second after clicking heart button #2
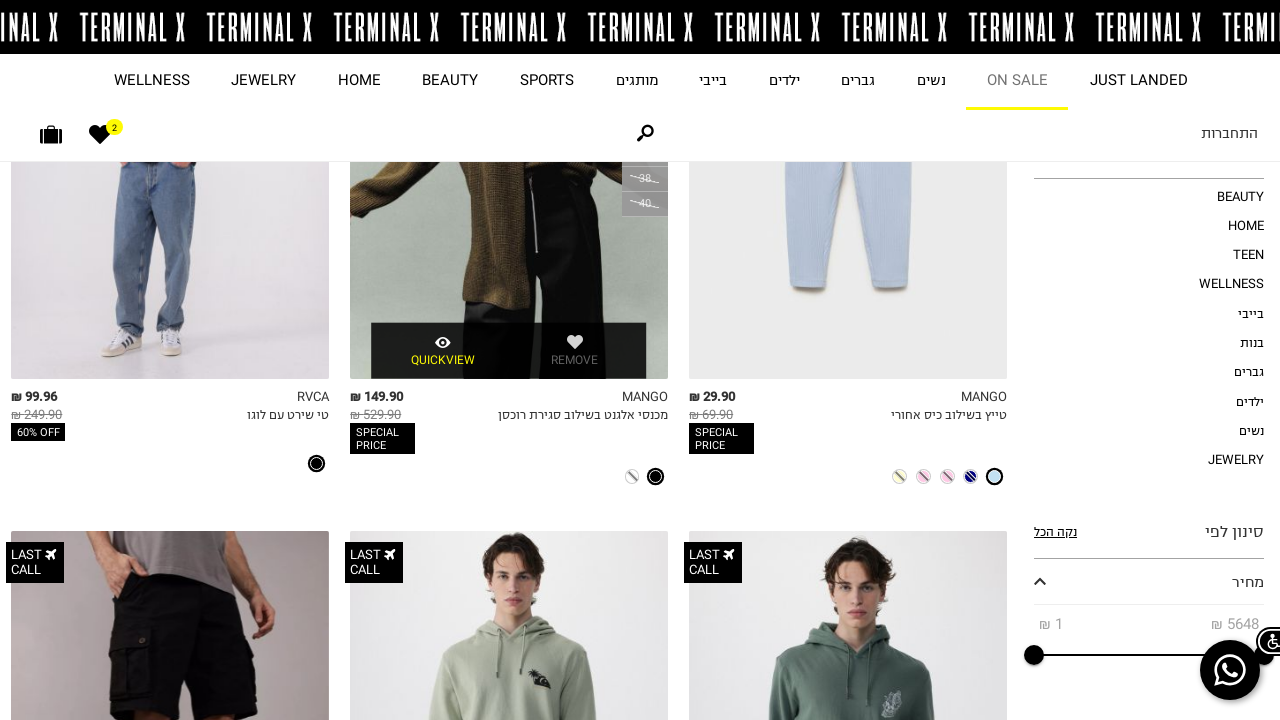

Clicked heart button #3 to add product to wishlist
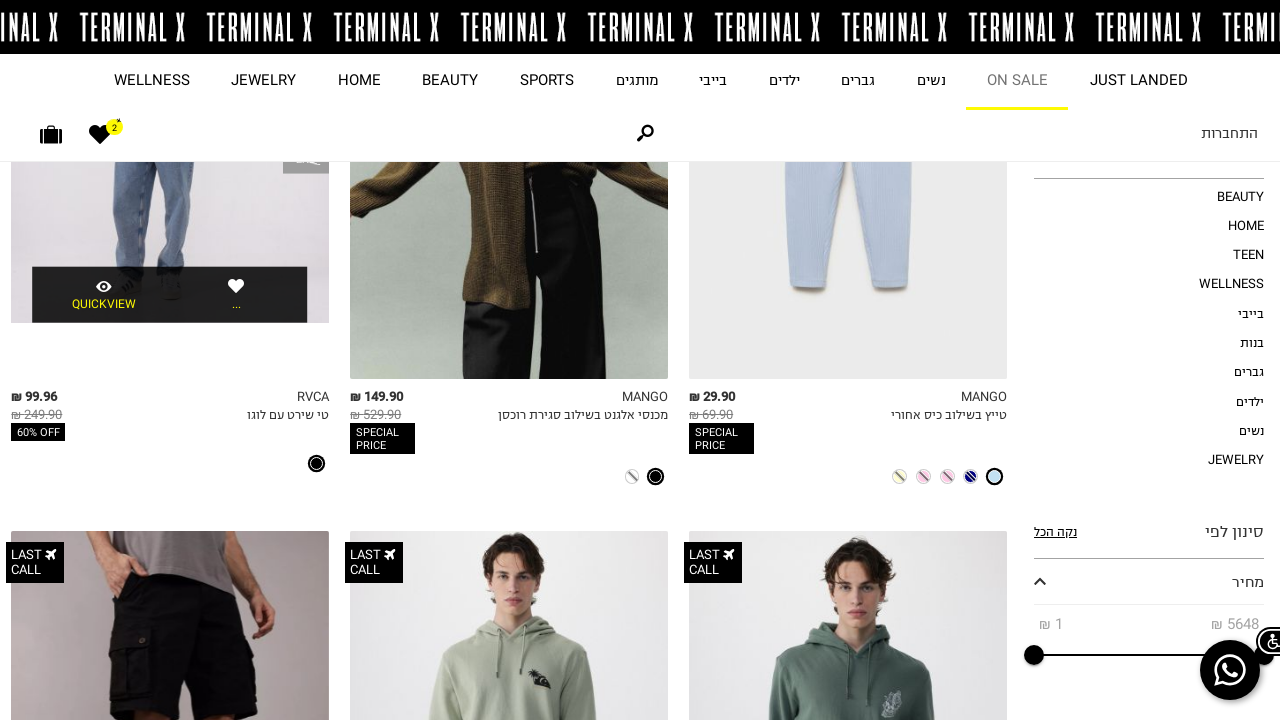

Waited 1 second after clicking heart button #3
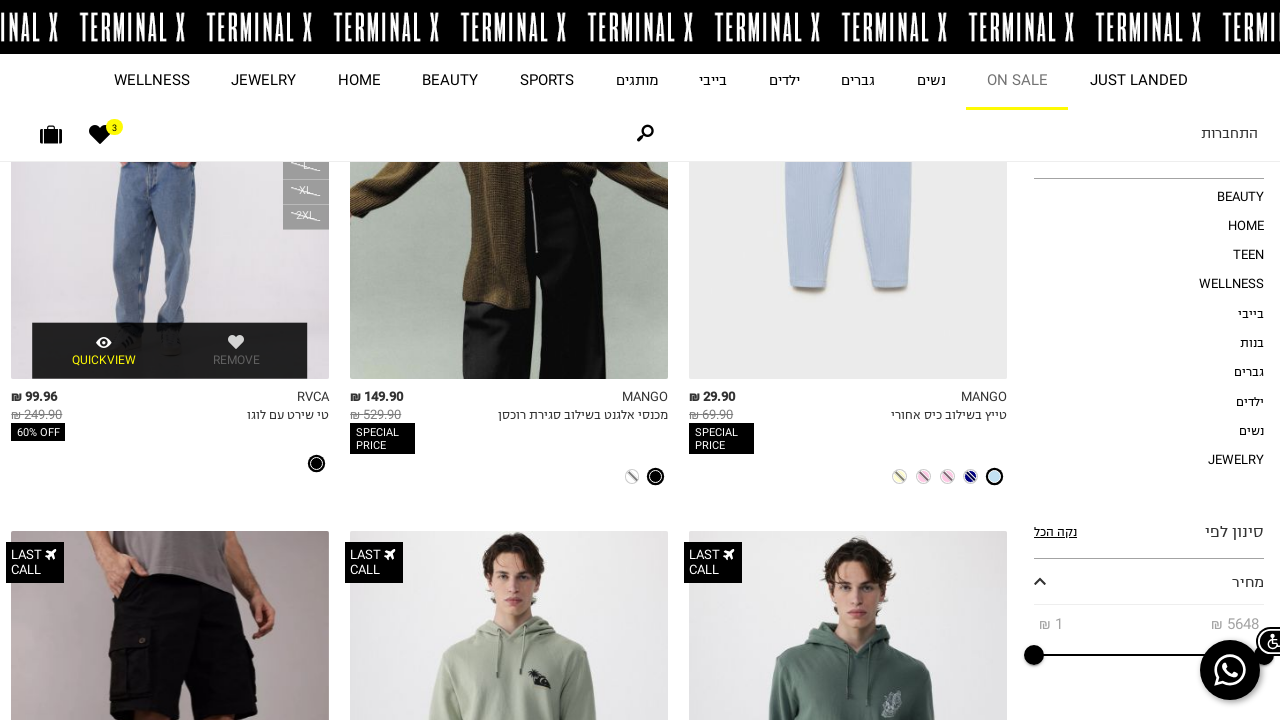

Clicked heart button #4 to add product to wishlist
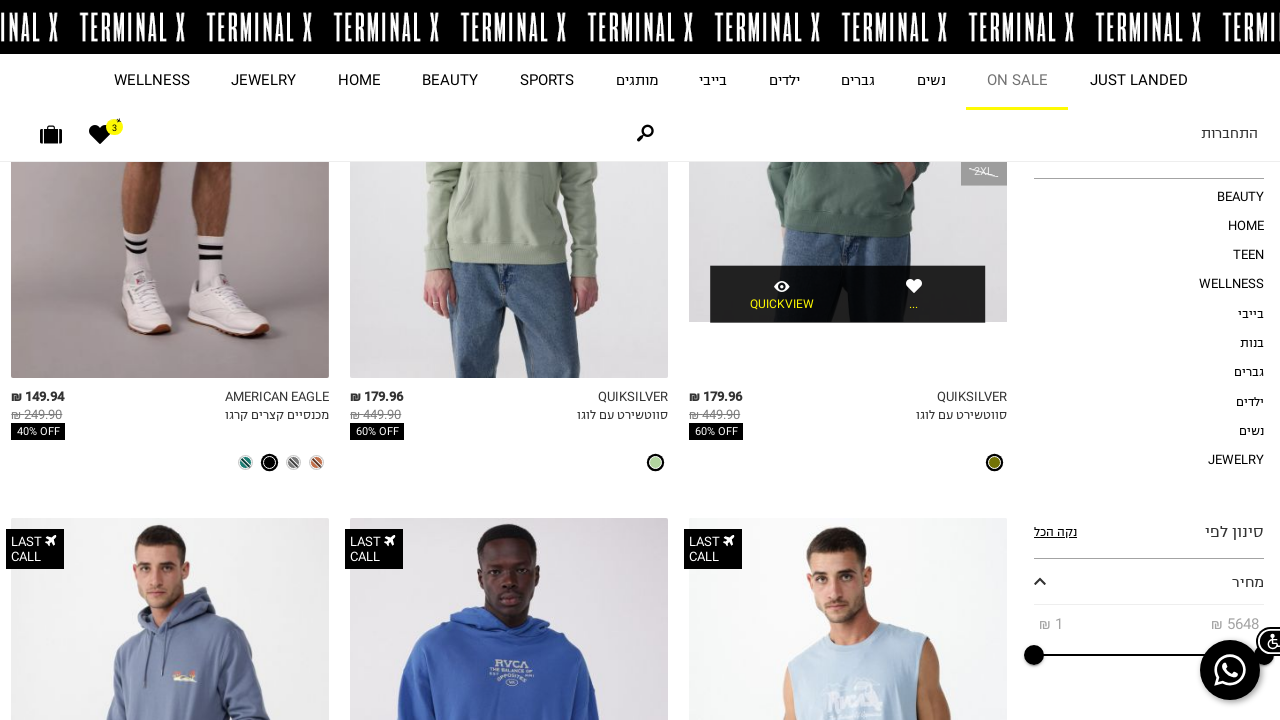

Waited 1 second after clicking heart button #4
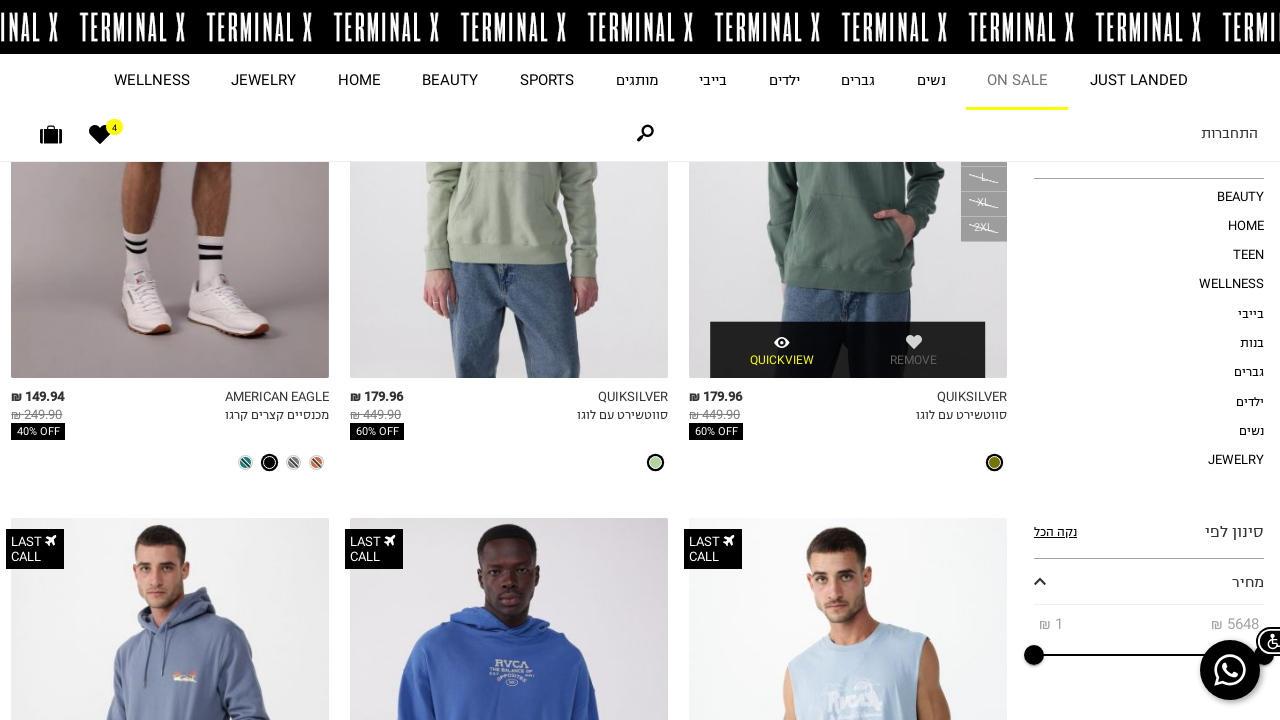

Clicked heart button #5 to add product to wishlist
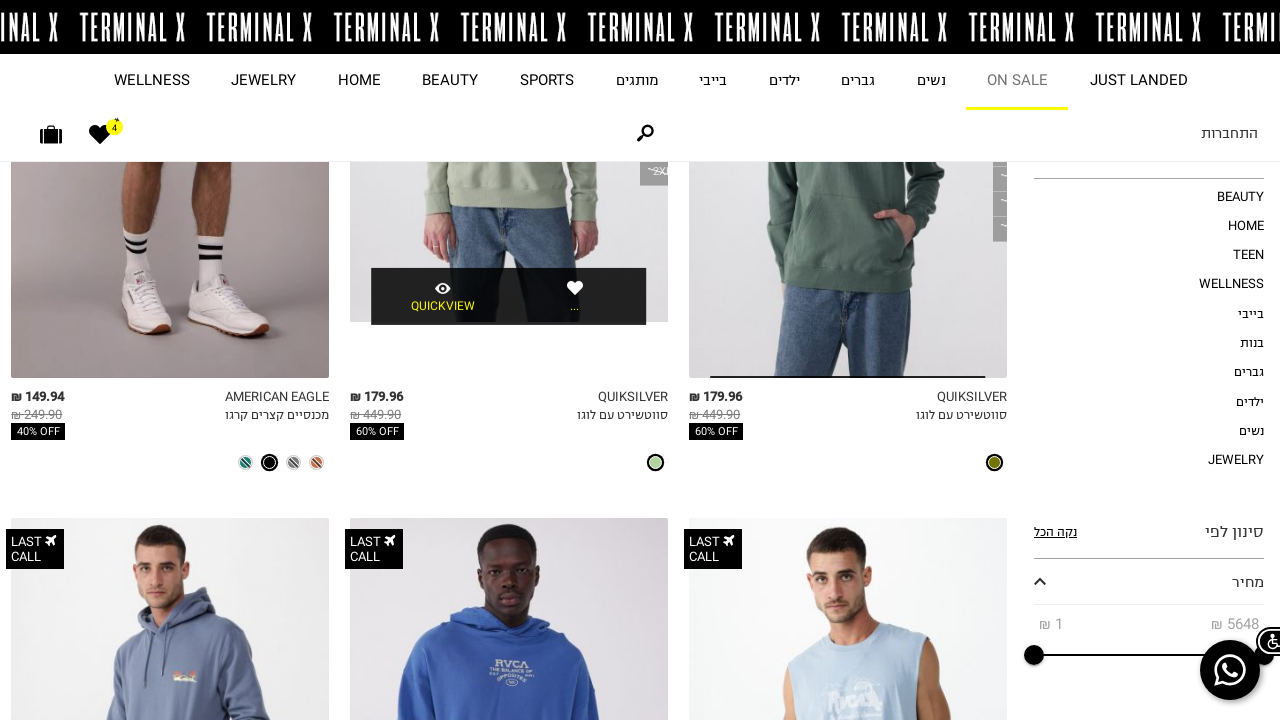

Waited 1 second after clicking heart button #5
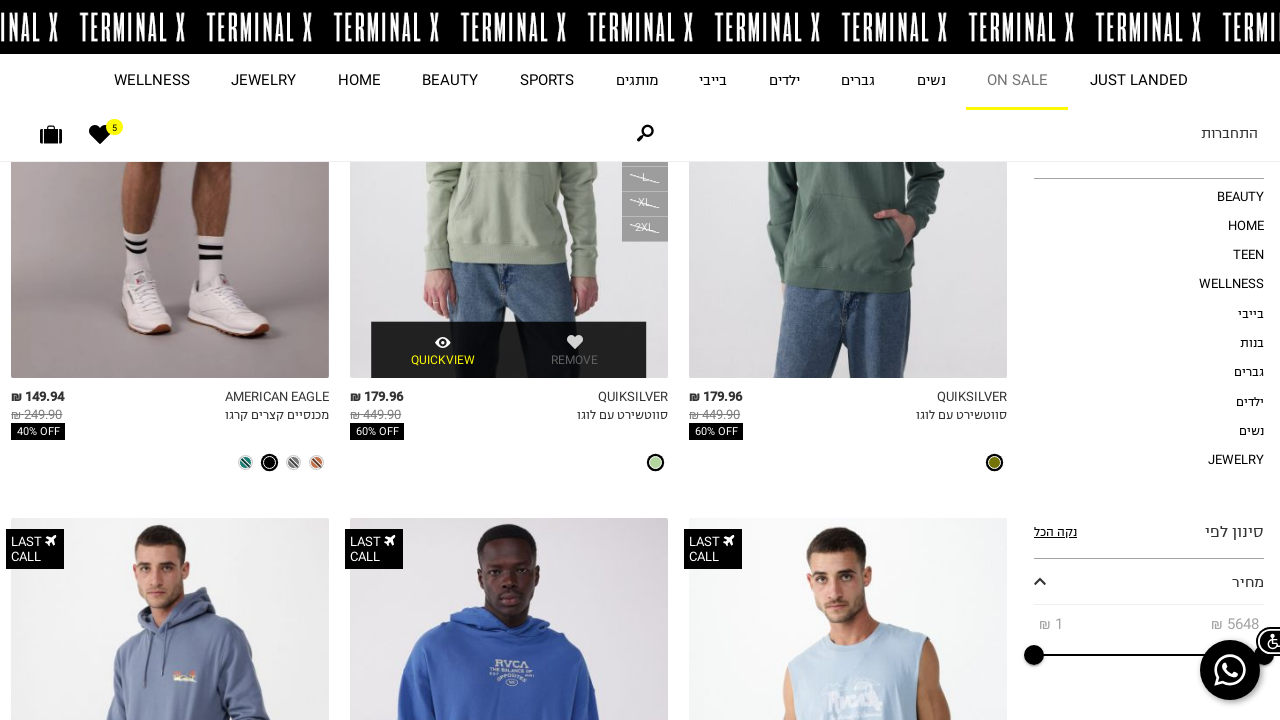

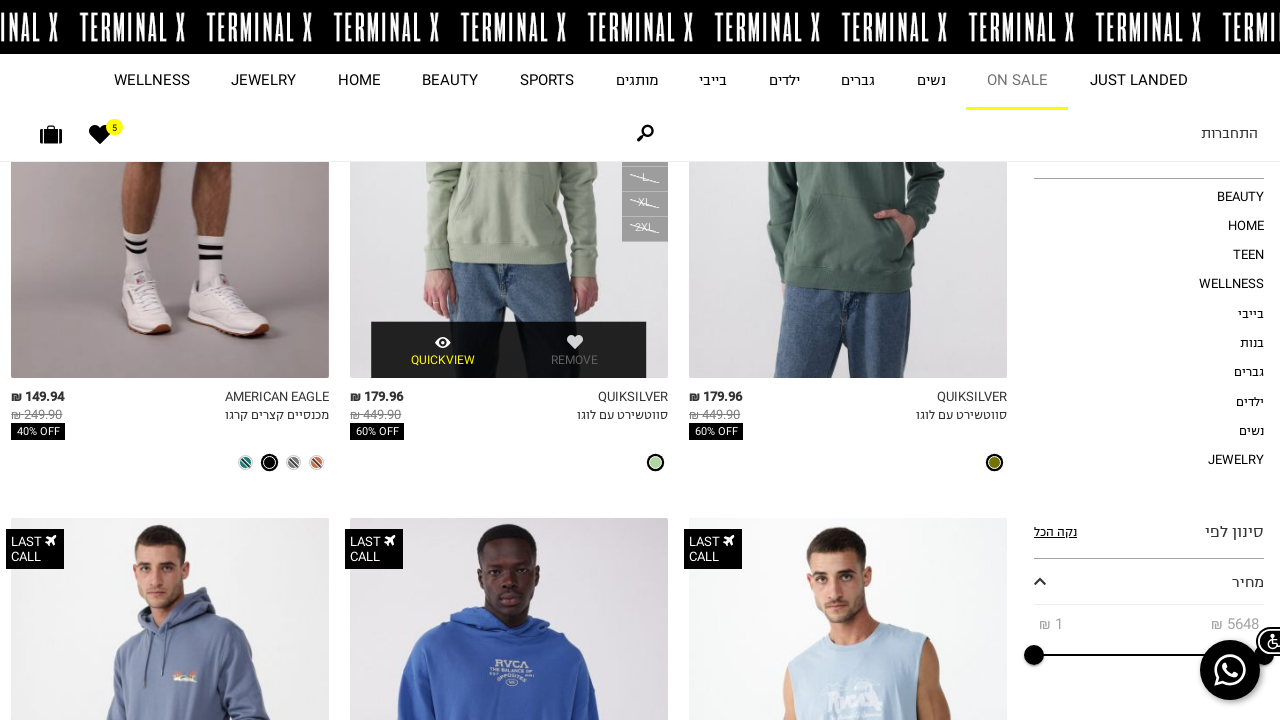